Tests filling out the Selenium demo web form with various input types including text input, password, textarea, number selector, dropdown, color picker, date picker, and range slider, then submits the form.

Starting URL: https://www.selenium.dev/selenium/web/web-form.html

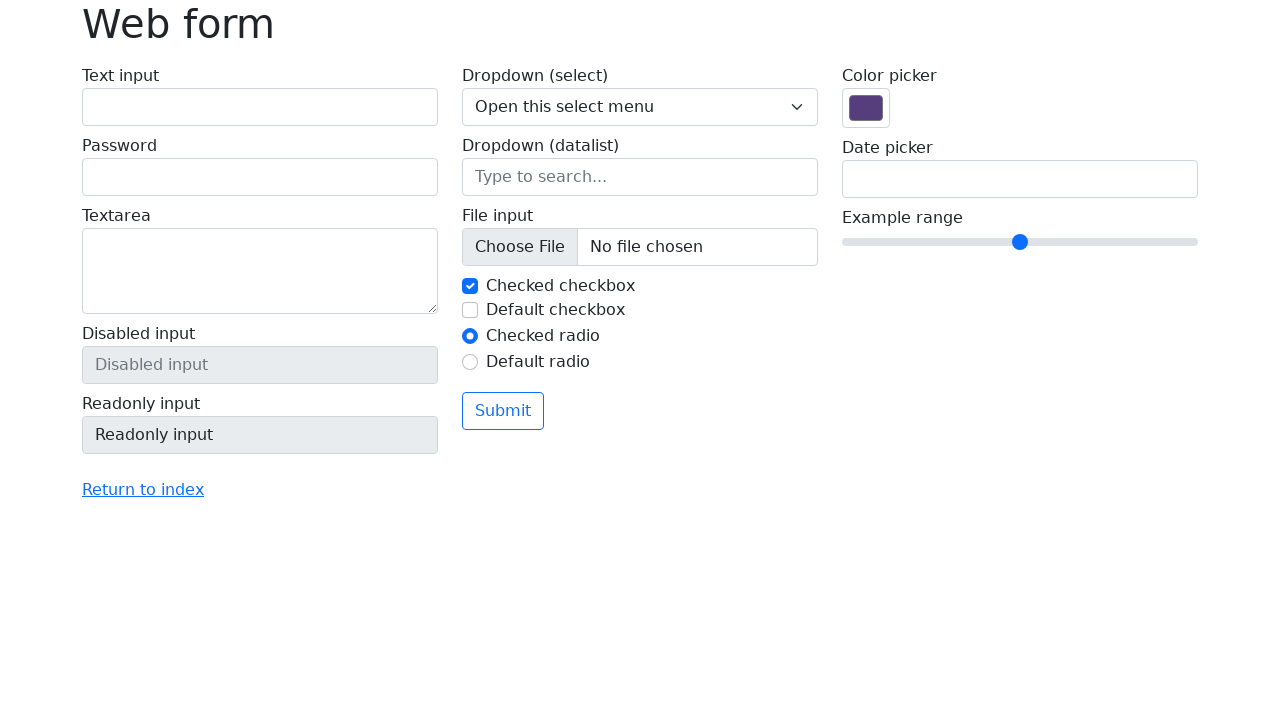

Filled text input field with 'login' on input[name='my-text']
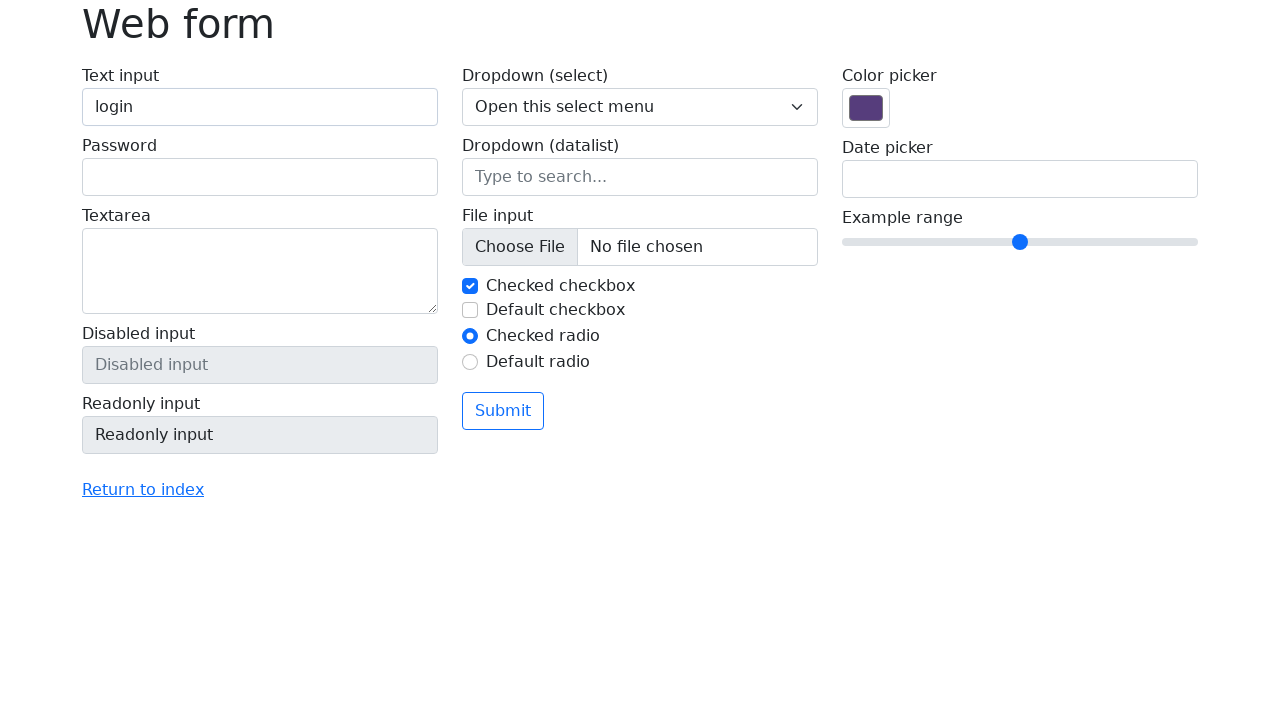

Filled password field with 'password' on input[name='my-password']
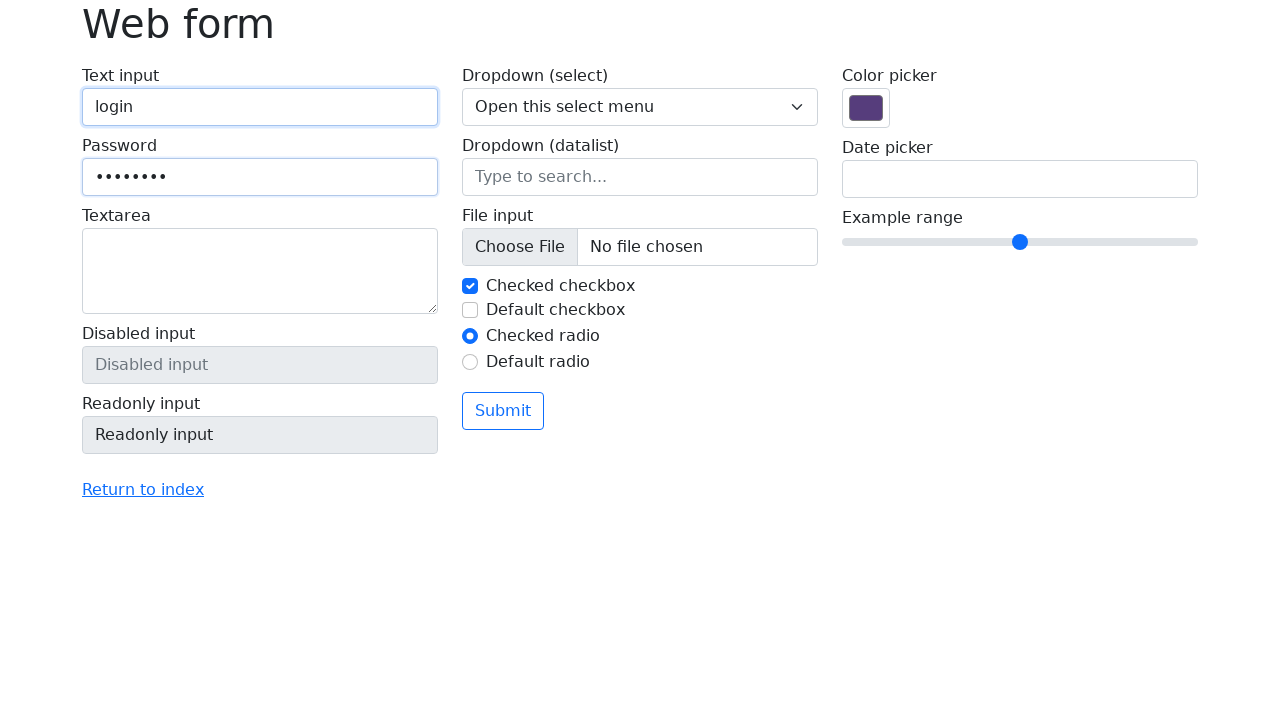

Filled textarea with 'textarea' on textarea[name='my-textarea']
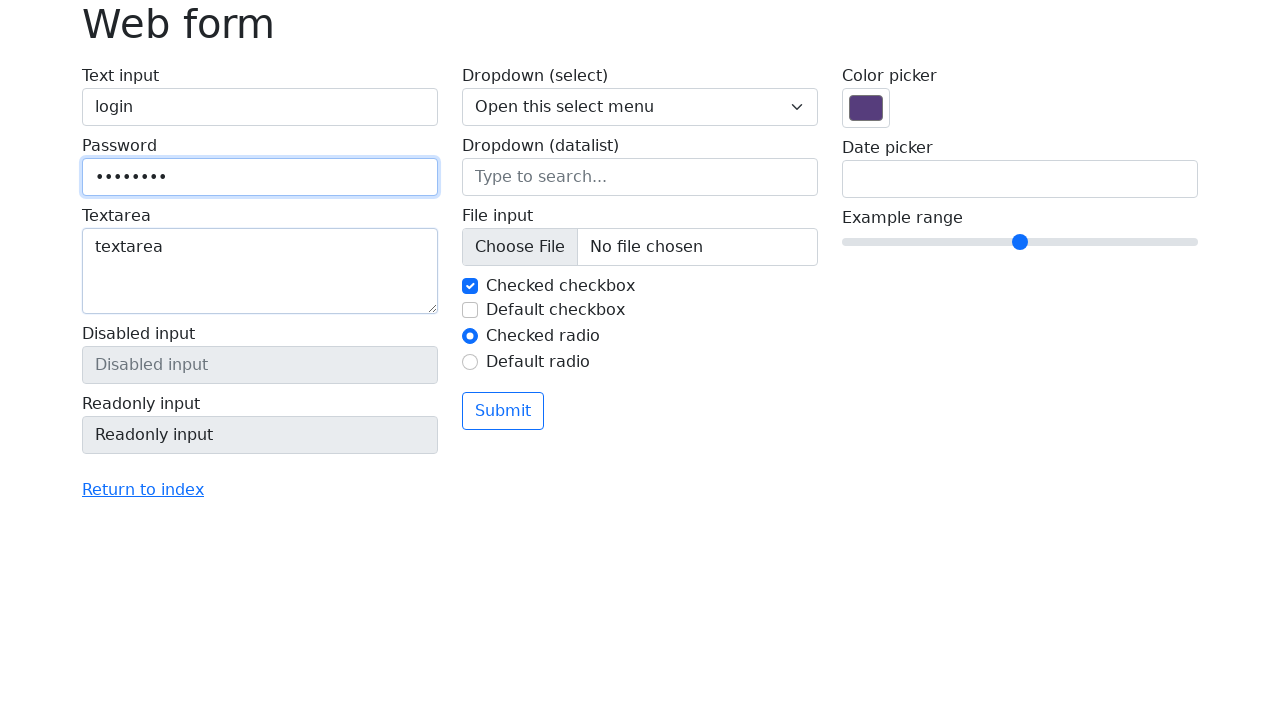

Selected option at index 2 from number dropdown on select[name='my-select']
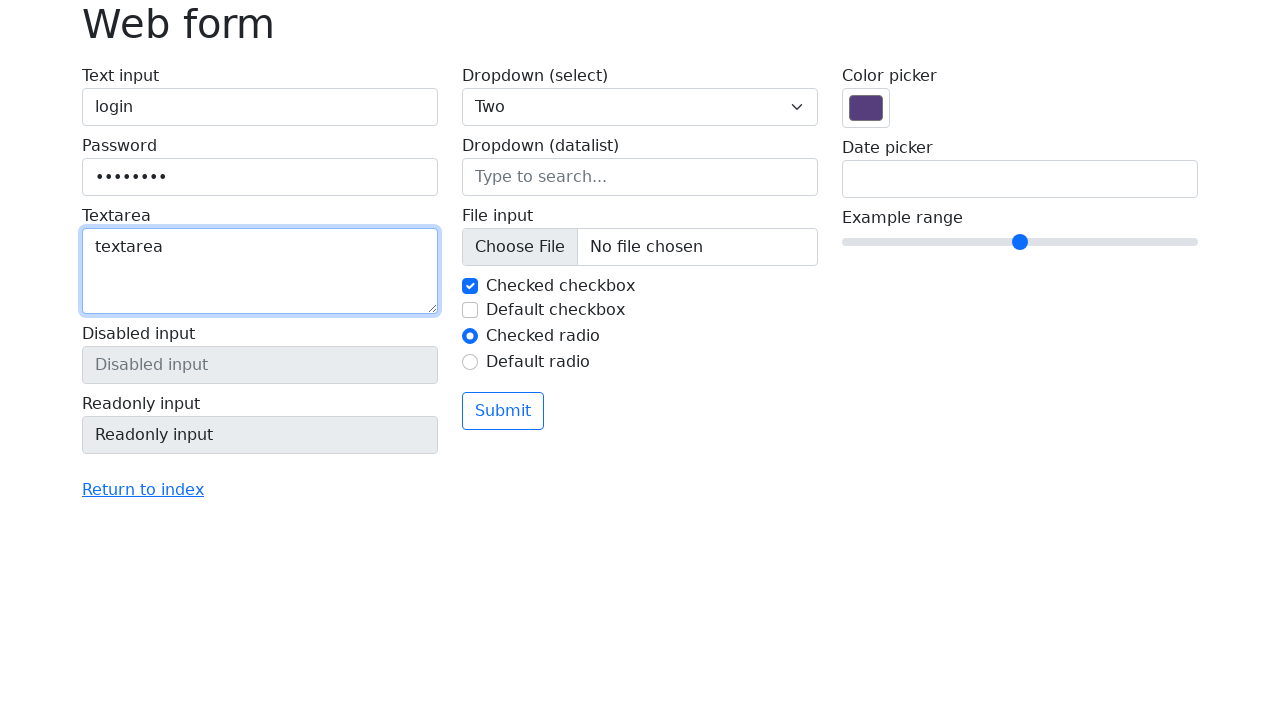

Filled datalist input with 'Los Angeles' on input[name='my-datalist']
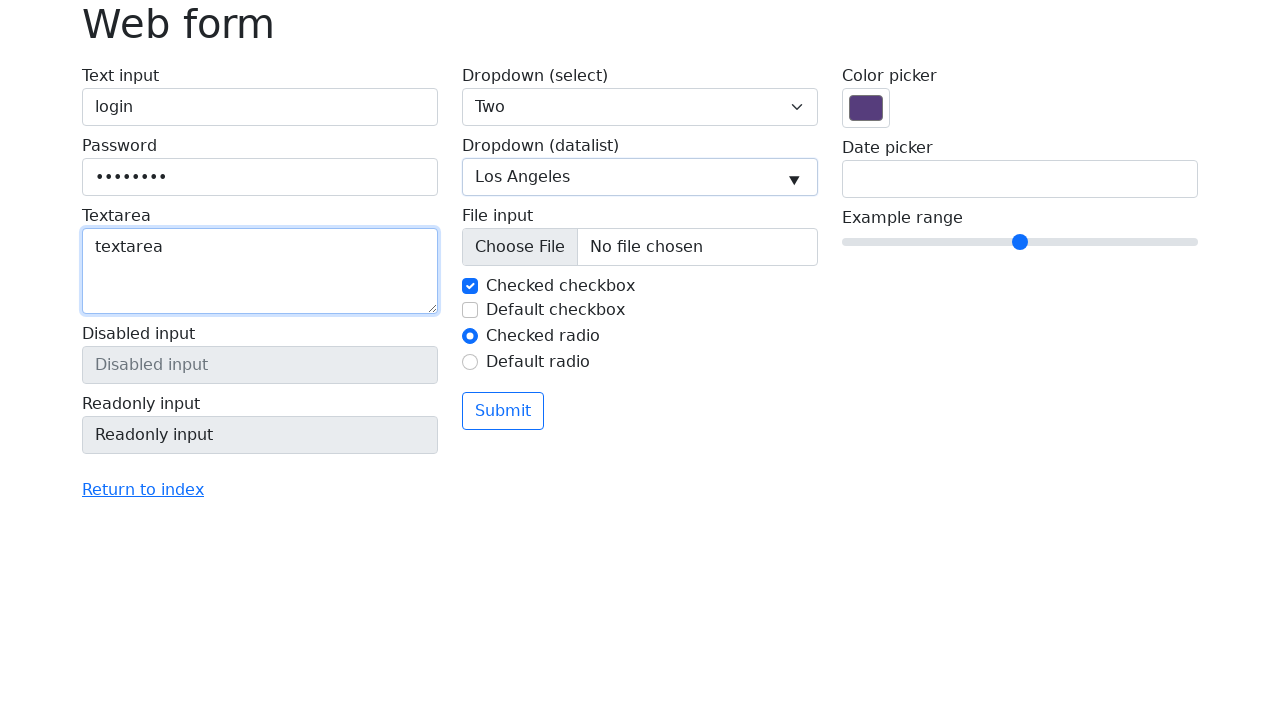

Set color picker value to green (#00ff00)
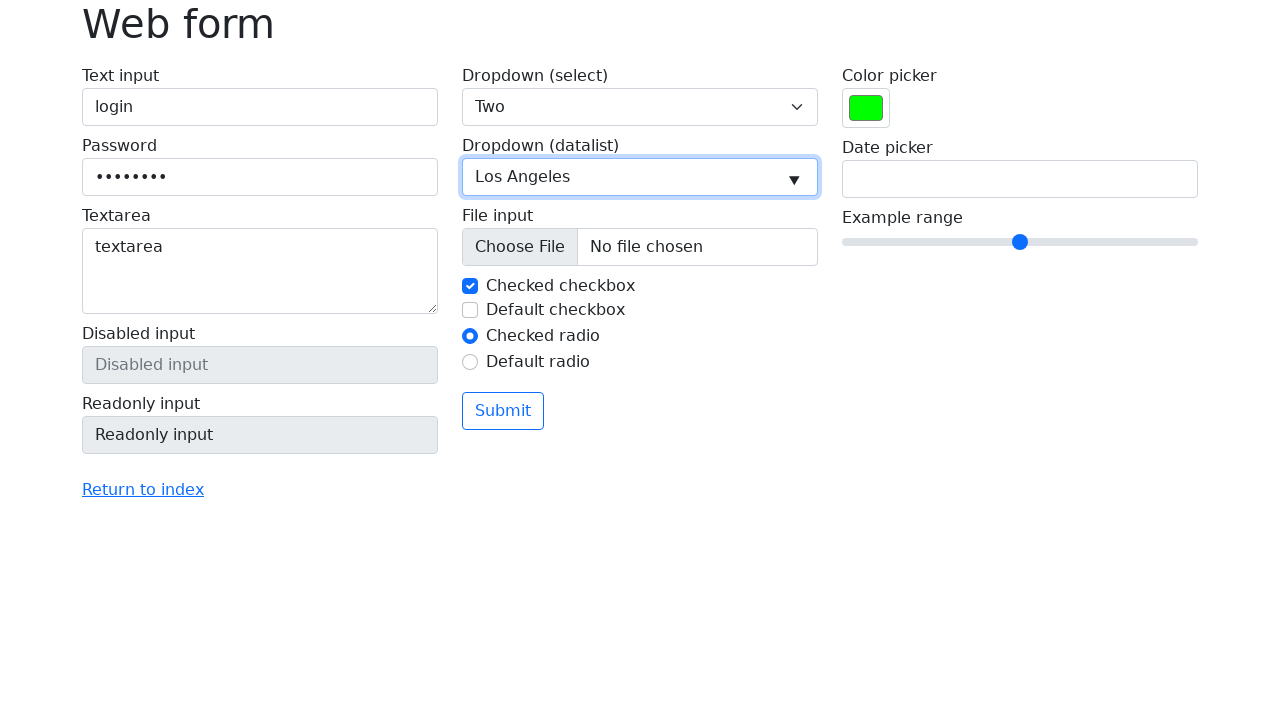

Set date picker value to 2024-01-01 on input[name='my-date']
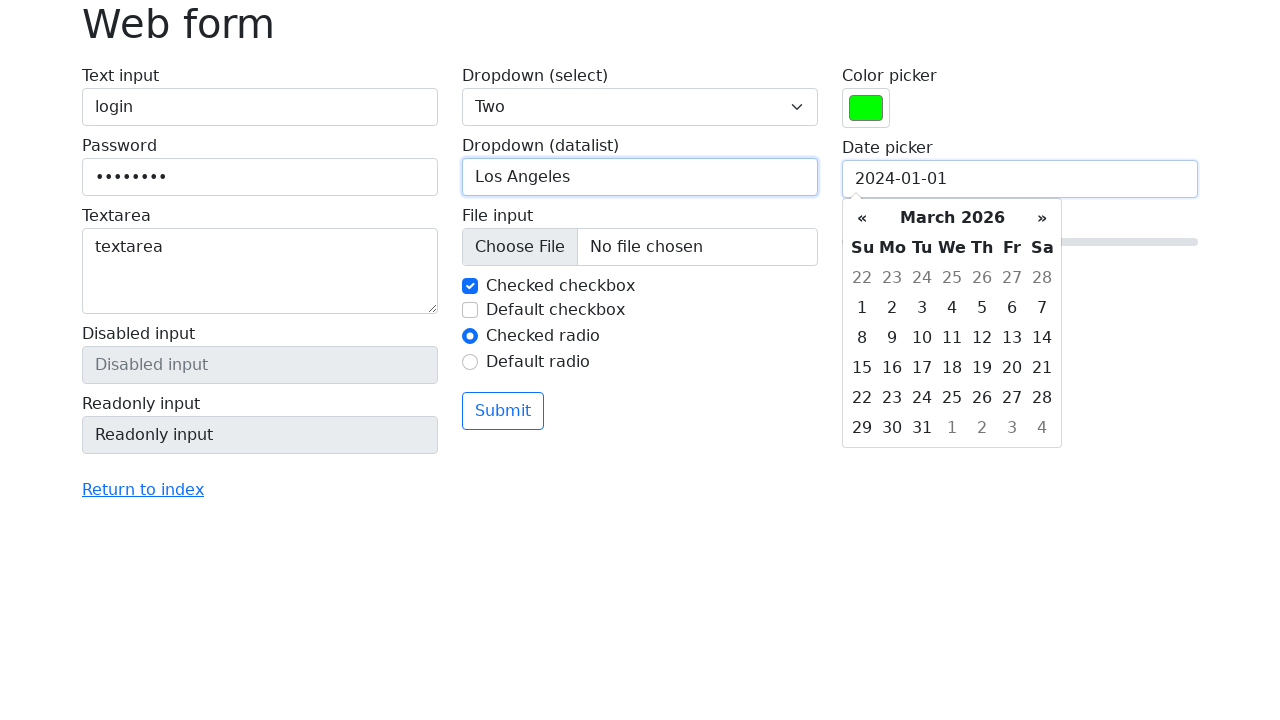

Set range slider value to 1
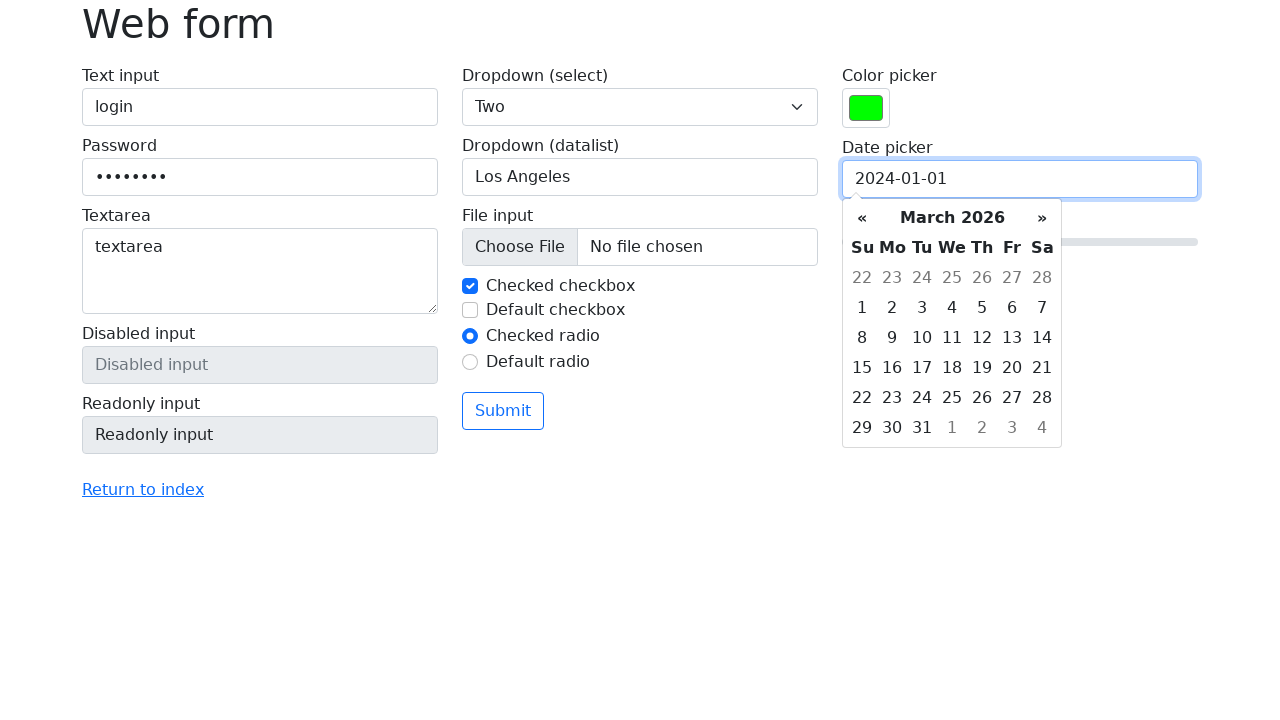

Clicked submit button to submit the form at (503, 411) on button[type='submit']
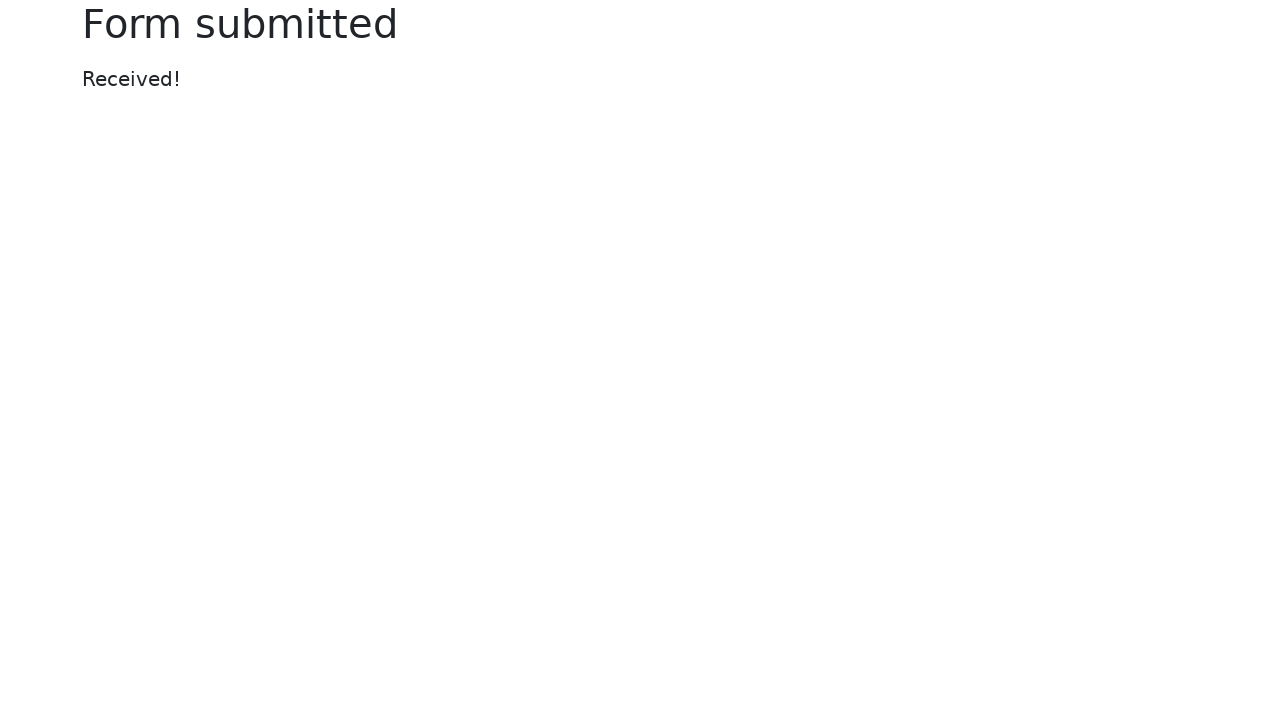

Form submission confirmation received
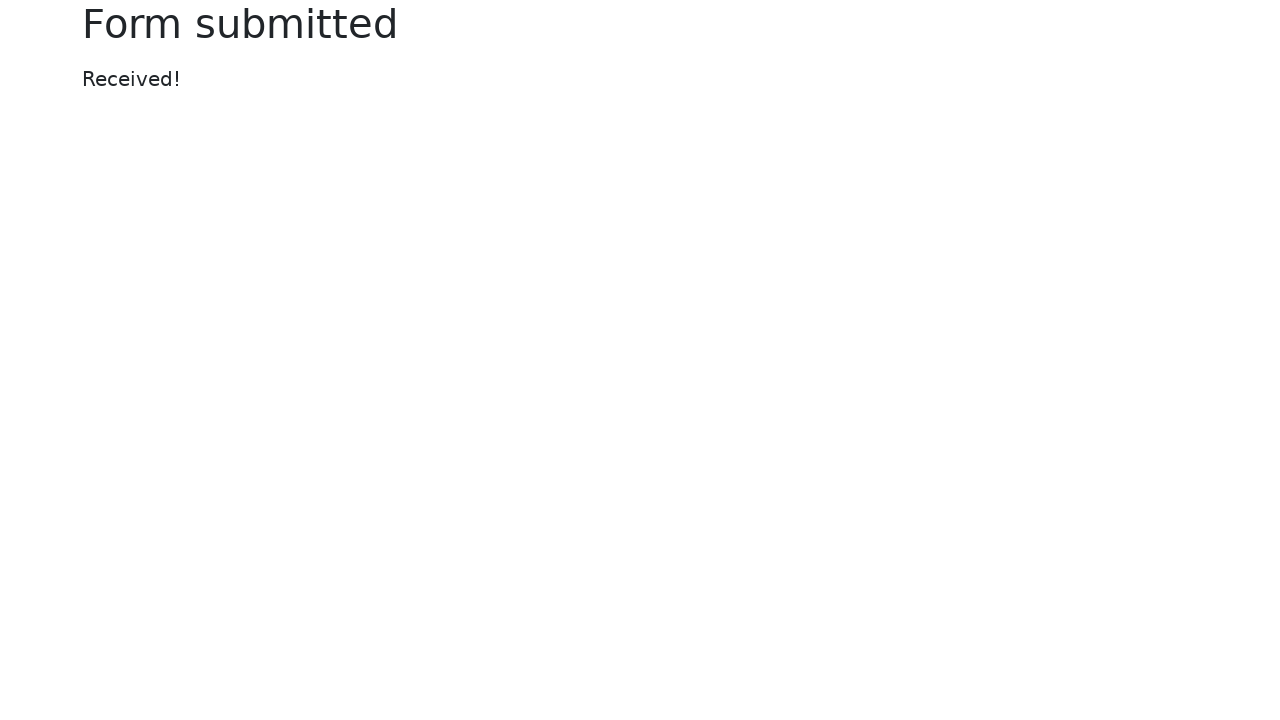

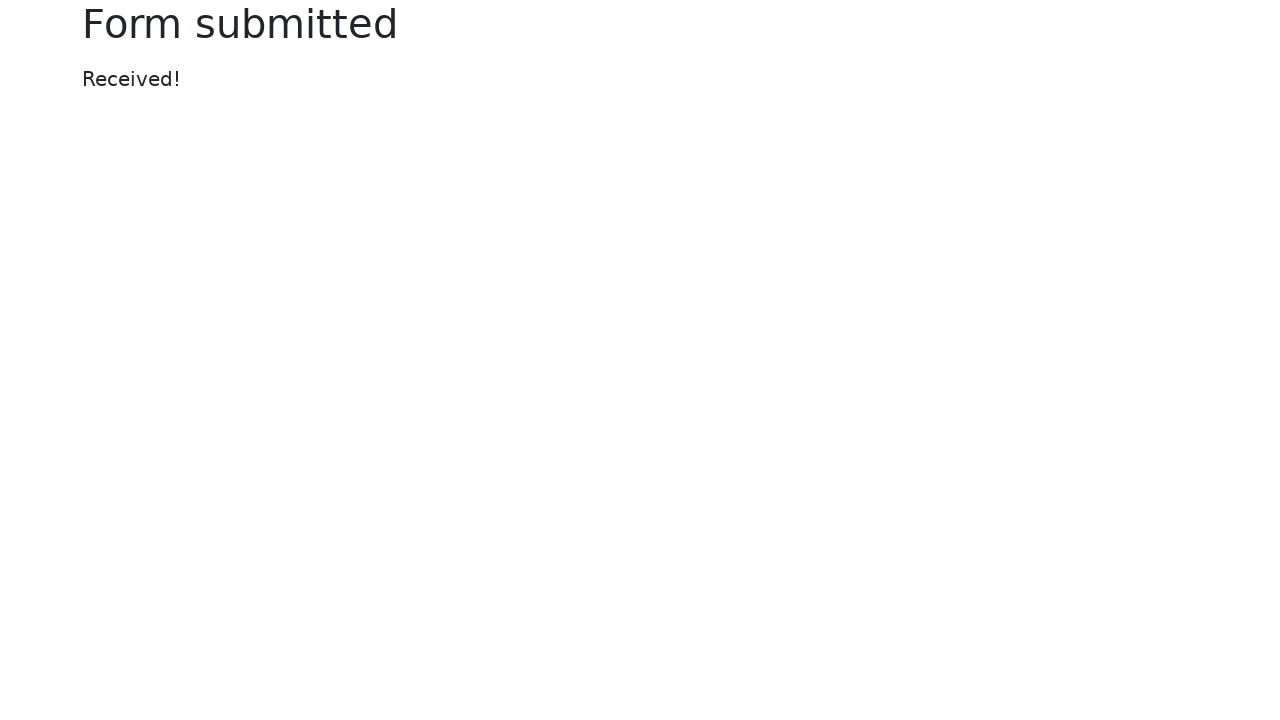